Tests the e-commerce functionality by searching for products containing "c", then finding the Cucumber product, incrementing its quantity, and adding it to cart.

Starting URL: https://rahulshettyacademy.com/seleniumPractise/#/

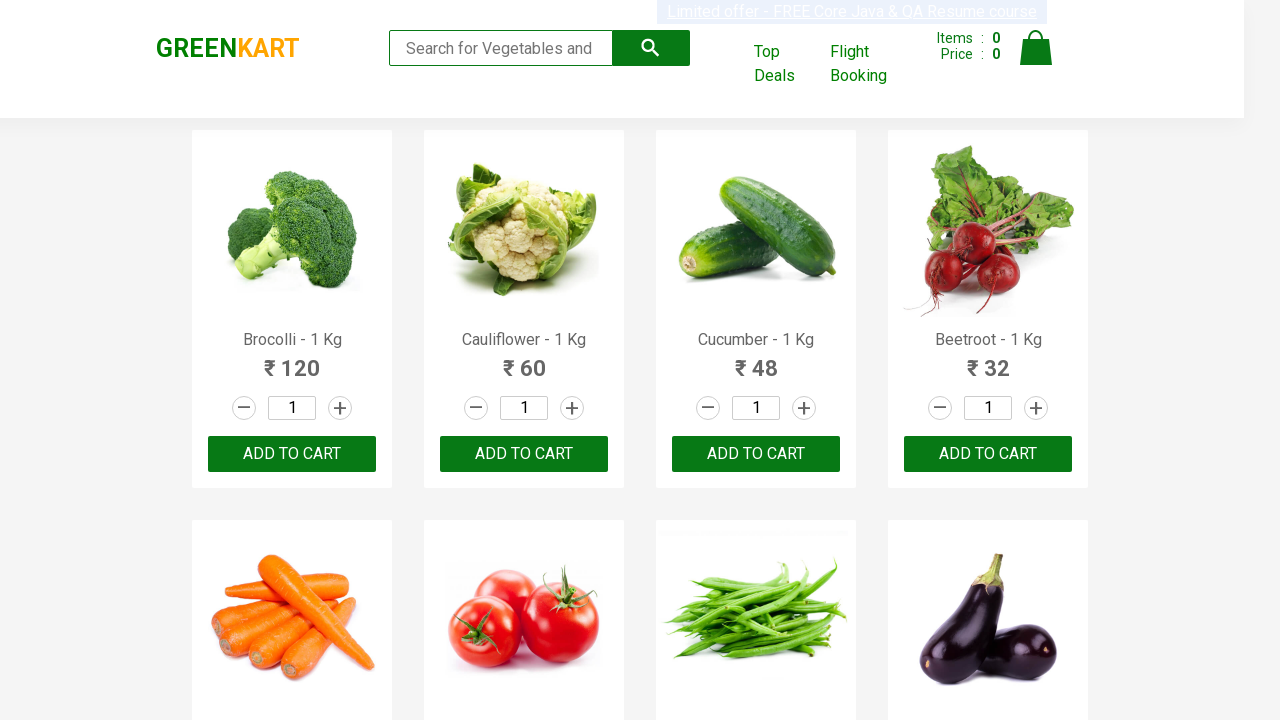

Filled search field with 'c' to filter products on input[type='search']
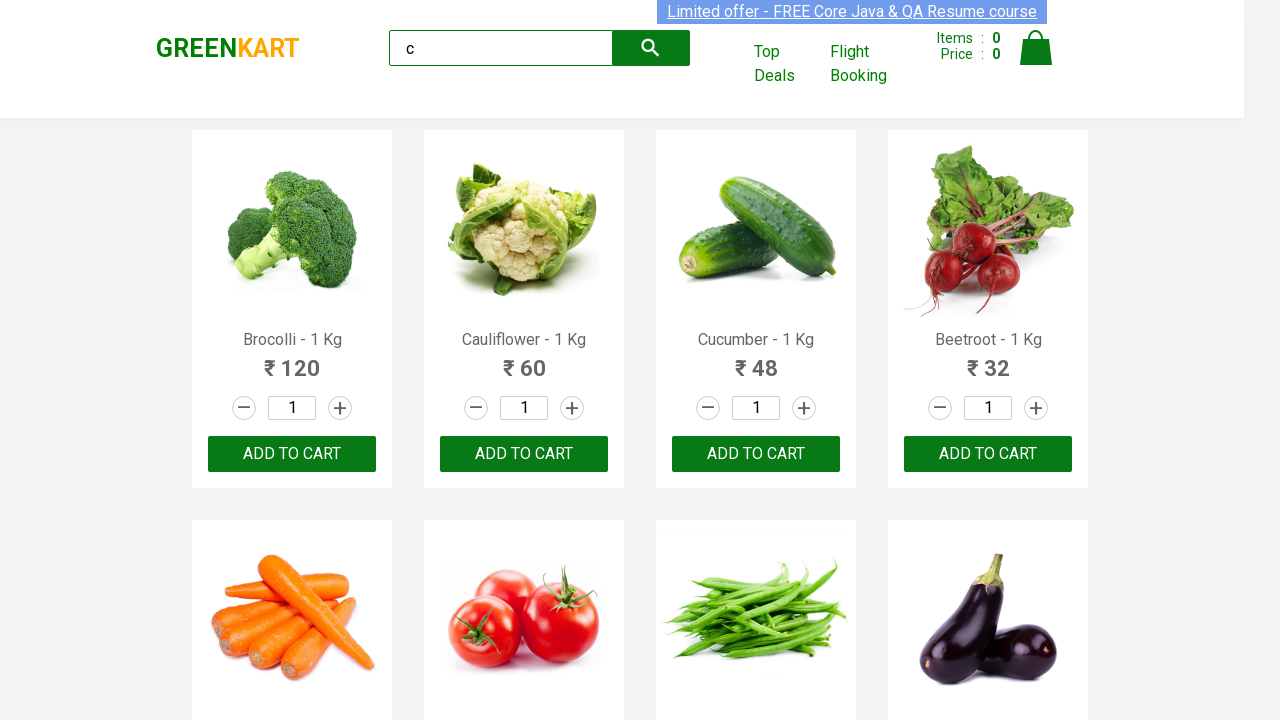

Search results loaded with product names visible
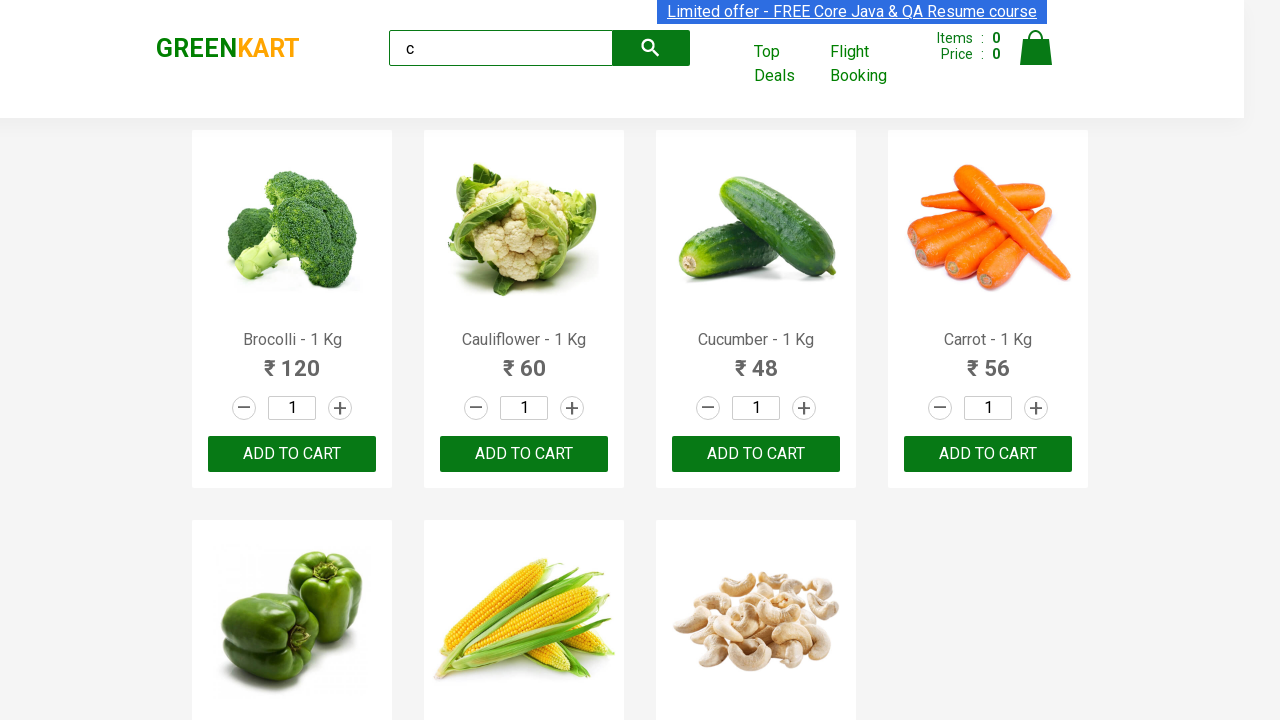

Located 8 products in search results
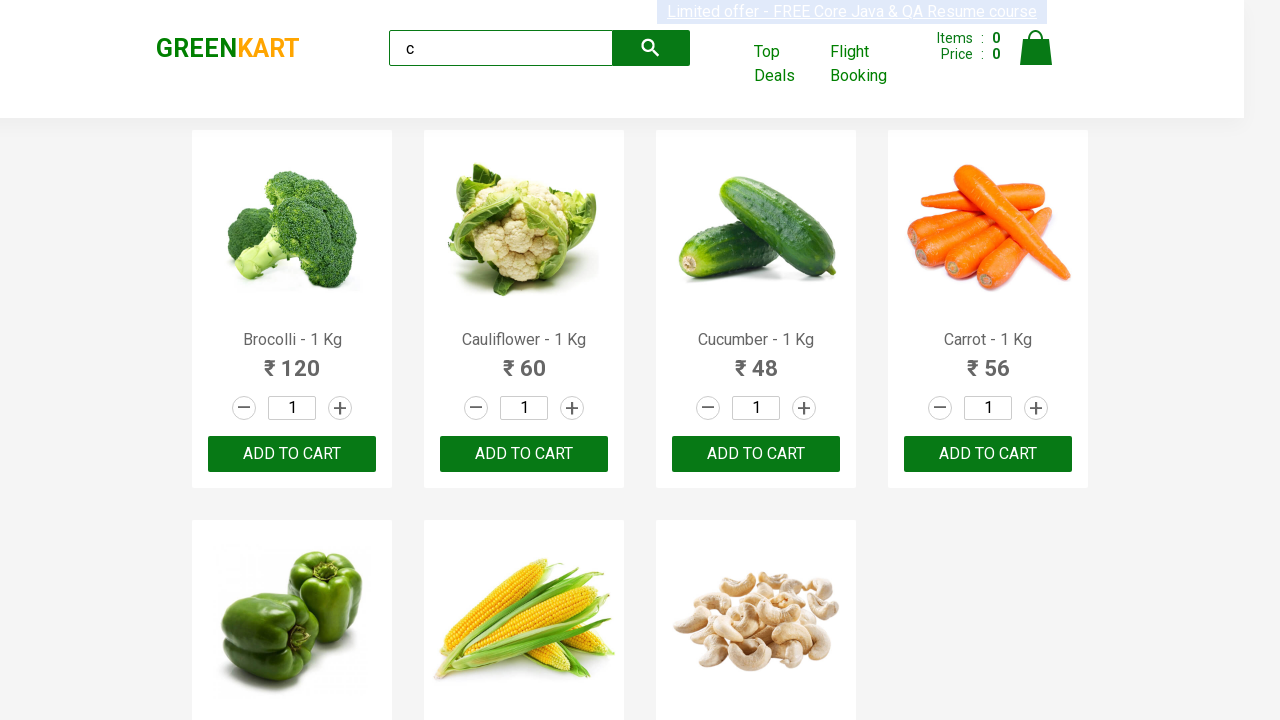

Incremented quantity for Cucumber product at (804, 408) on div.product >> nth=2 >> a.increment
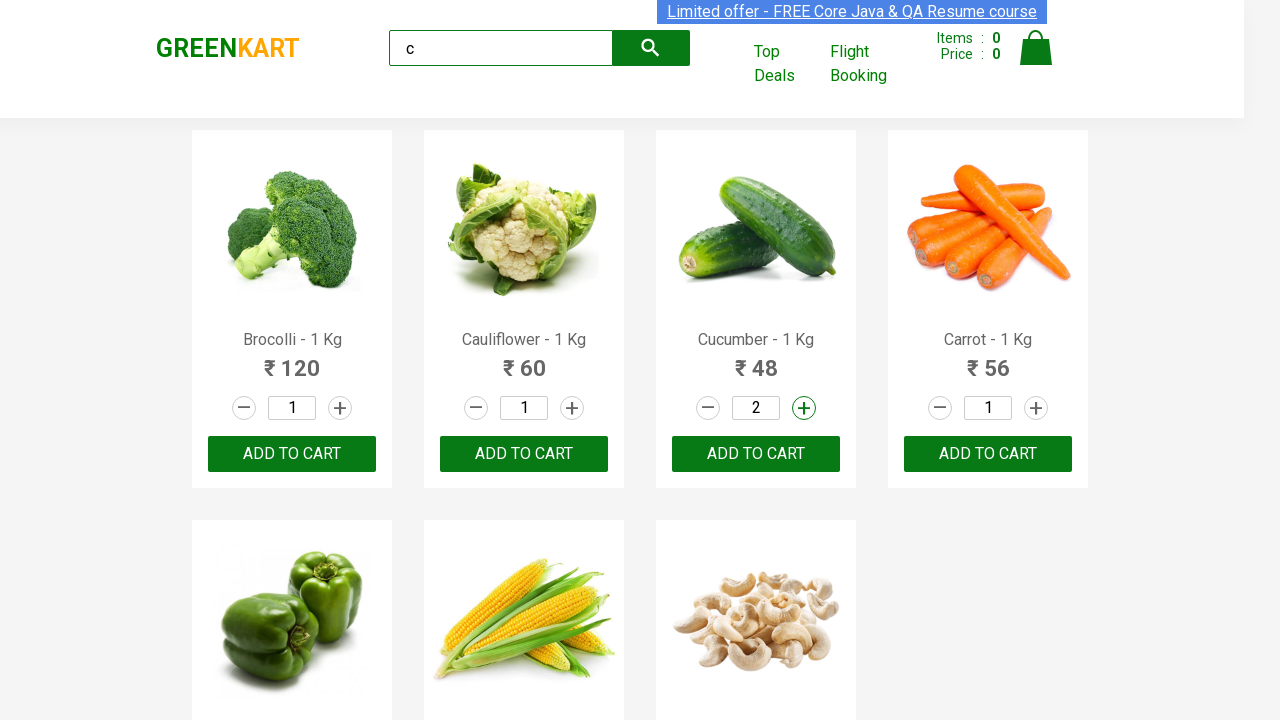

Added Cucumber - 1 Kg to cart at (756, 454) on div.product >> nth=2 >> button:has-text('ADD TO CART')
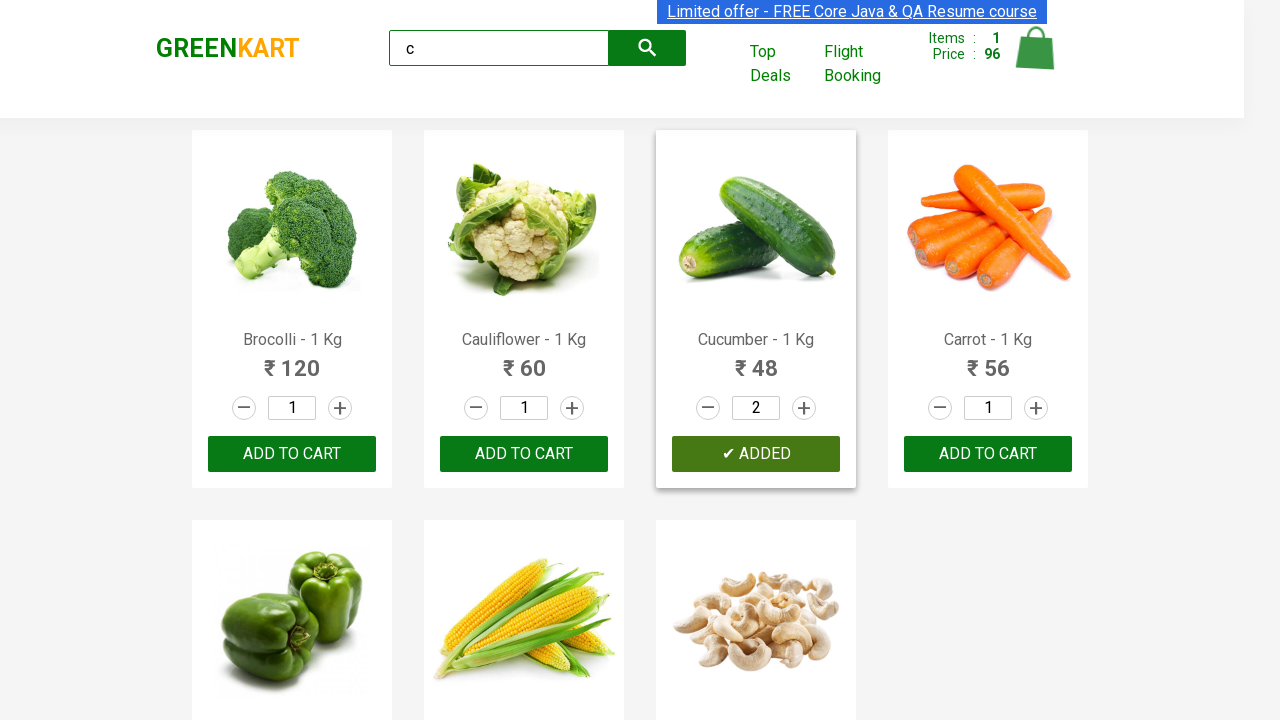

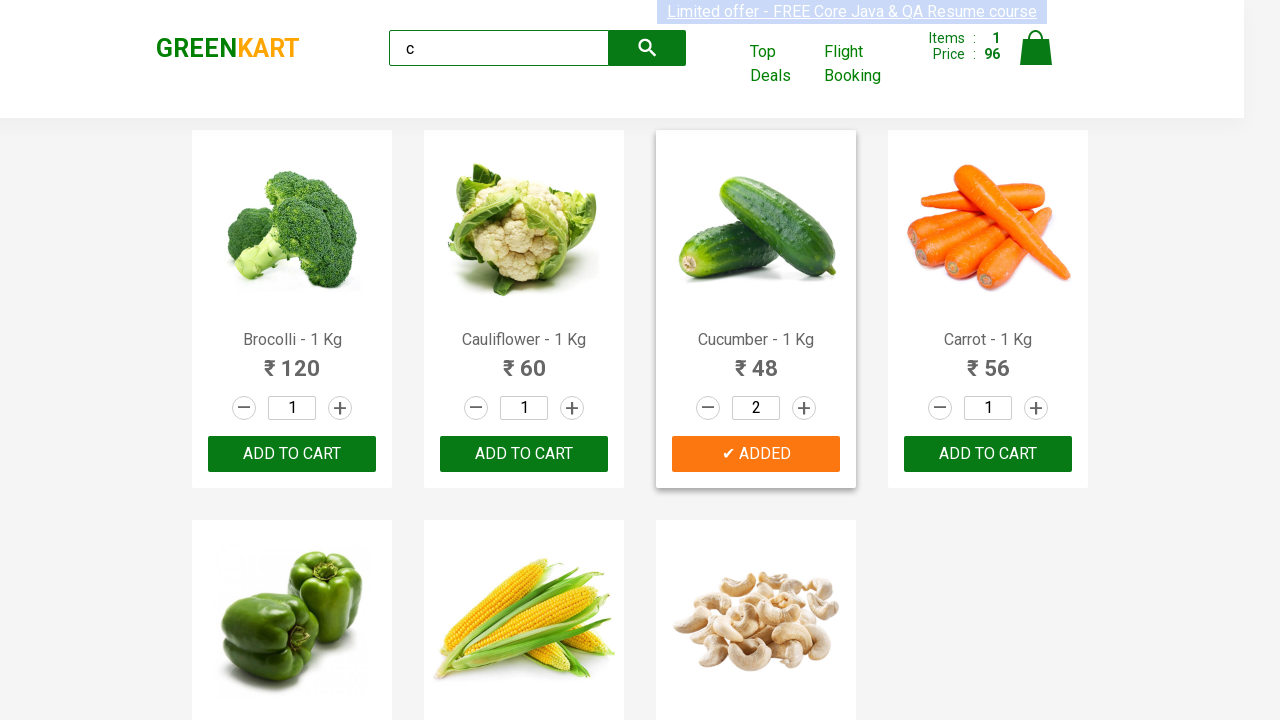